Navigates to the Harley-Davidson India homepage and verifies the page loads successfully

Starting URL: https://www.harley-davidson.com/in/en/index.html

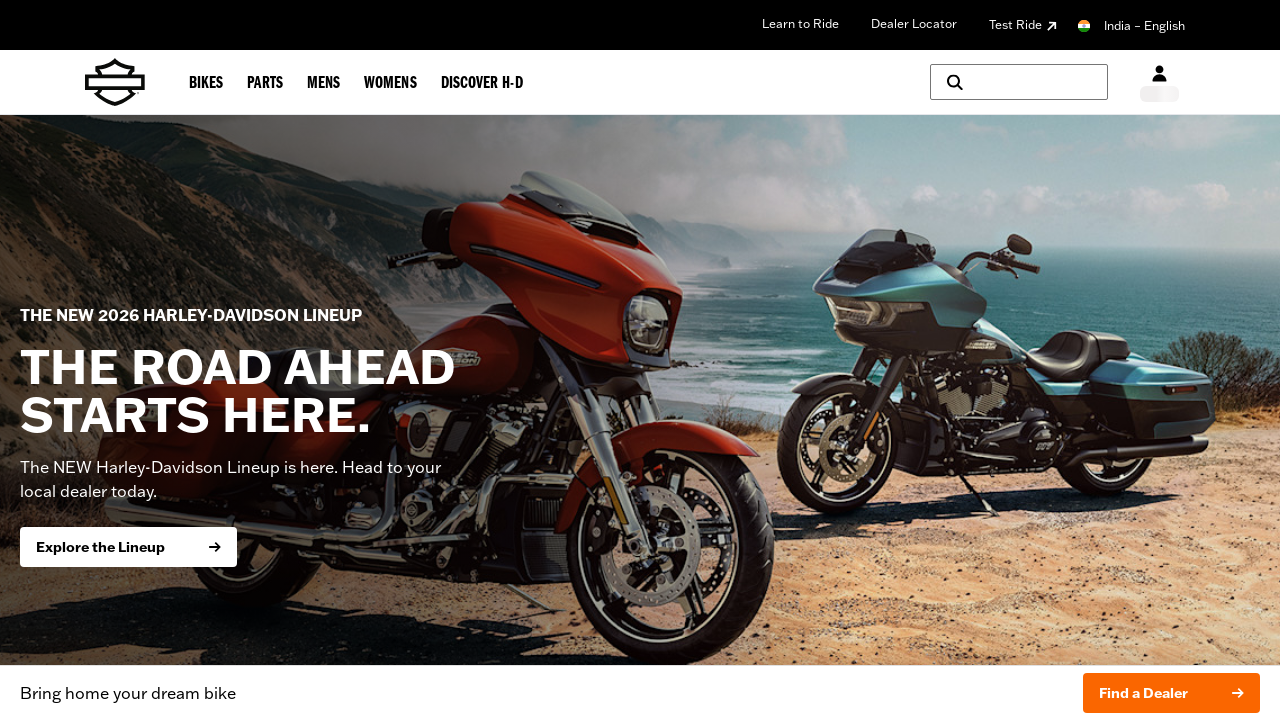

Waited for page DOM to load on Harley-Davidson India homepage
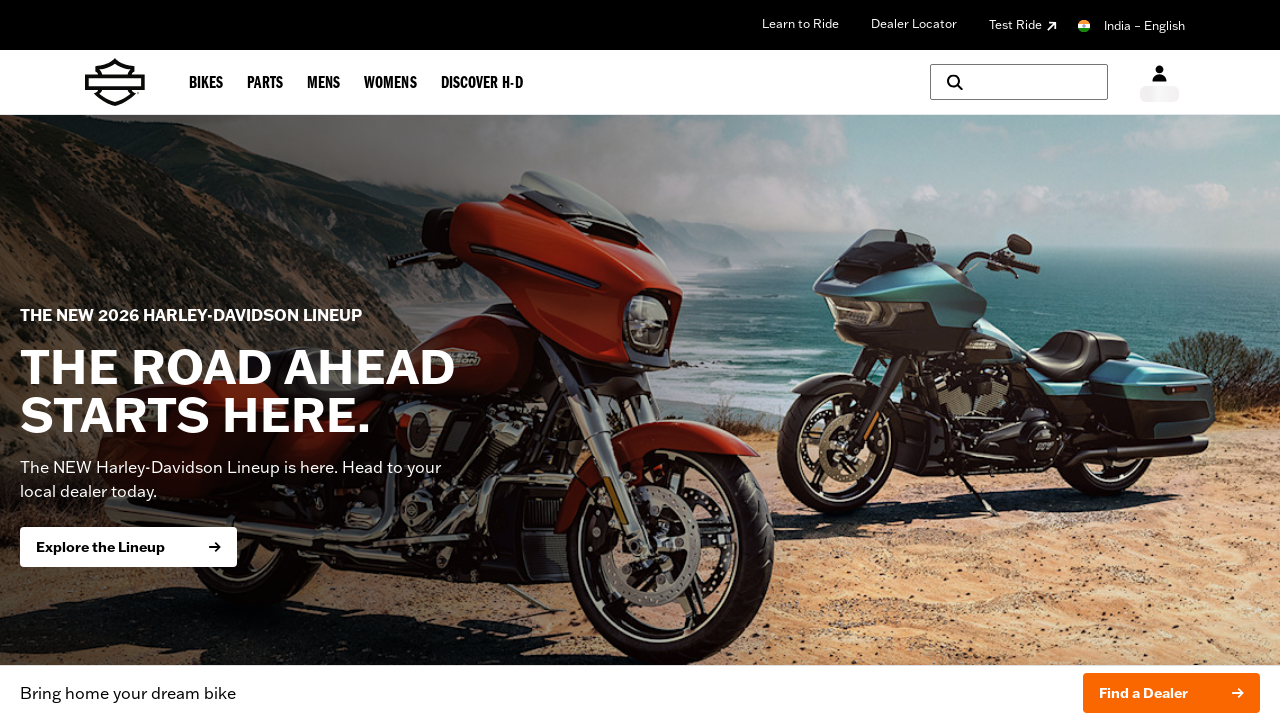

Verified body element is present on page
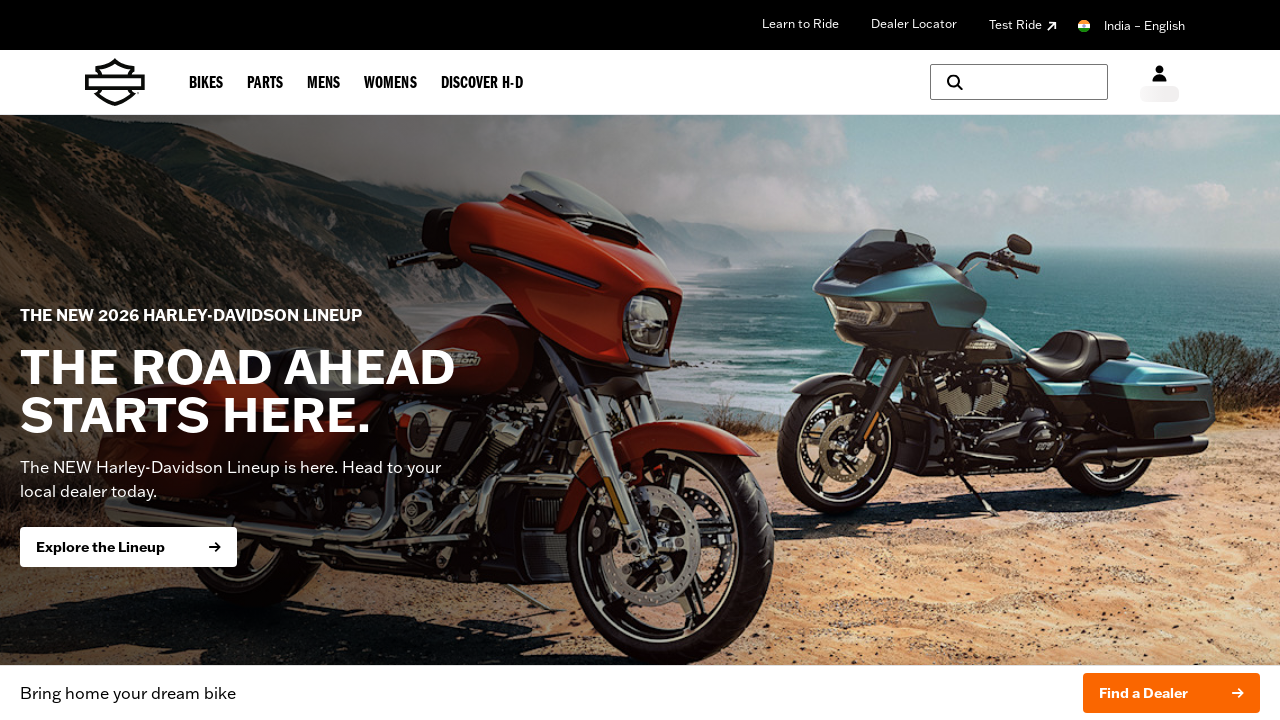

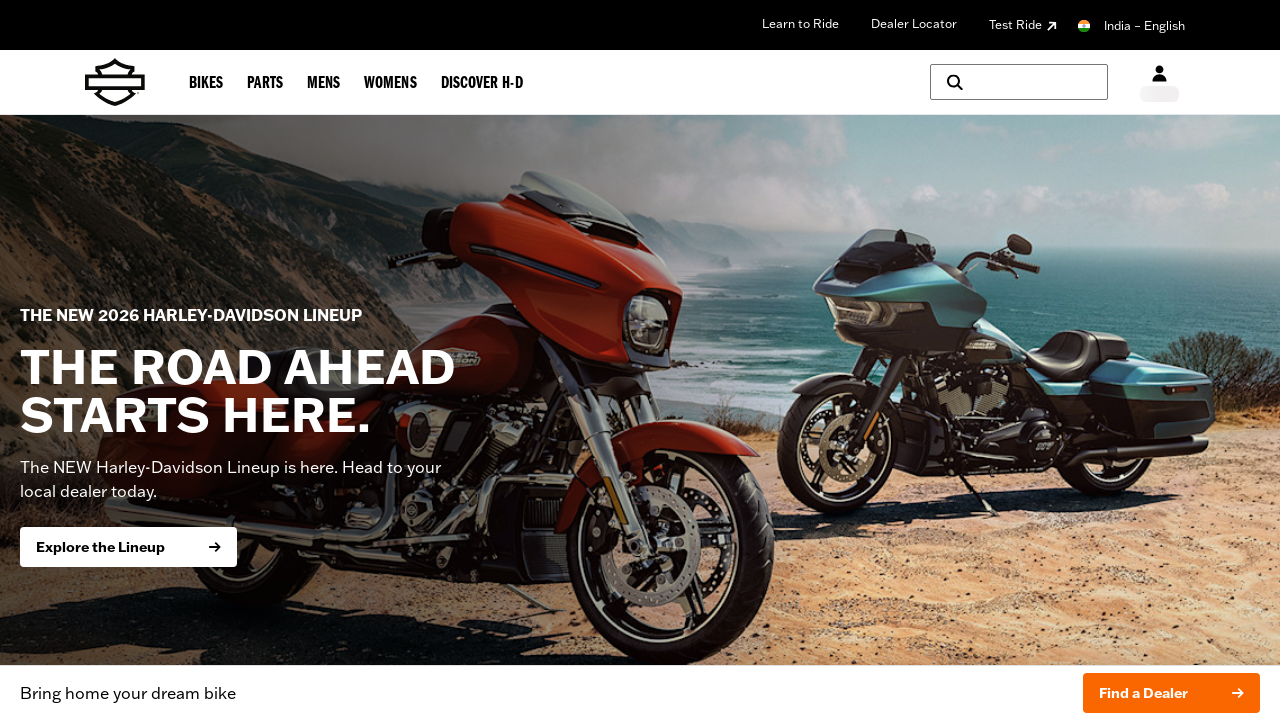